Tests complete banking workflow including adding a customer as bank manager, creating account, logging in as customer, making deposits and withdrawals, and checking transactions

Starting URL: https://www.globalsqa.com/angularJs-protractor/BankingProject/#/login

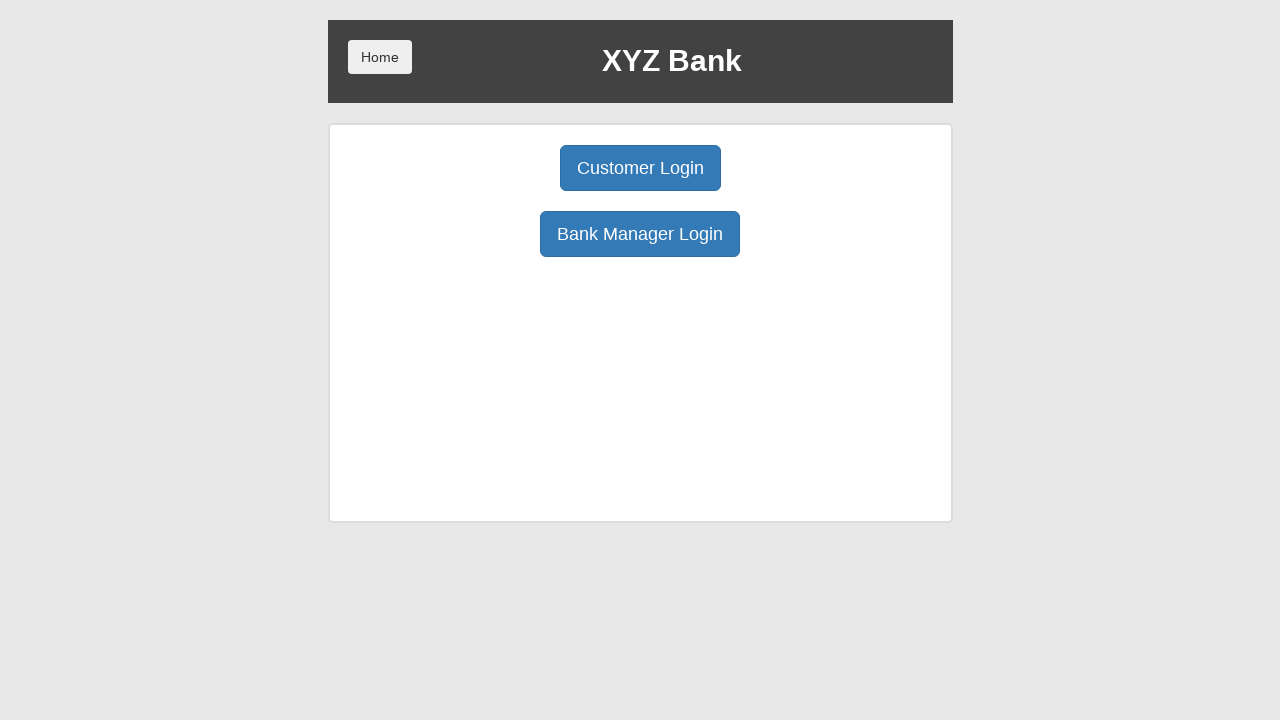

Clicked Bank Manager Login button at (640, 234) on button:has-text('Bank Manager Login')
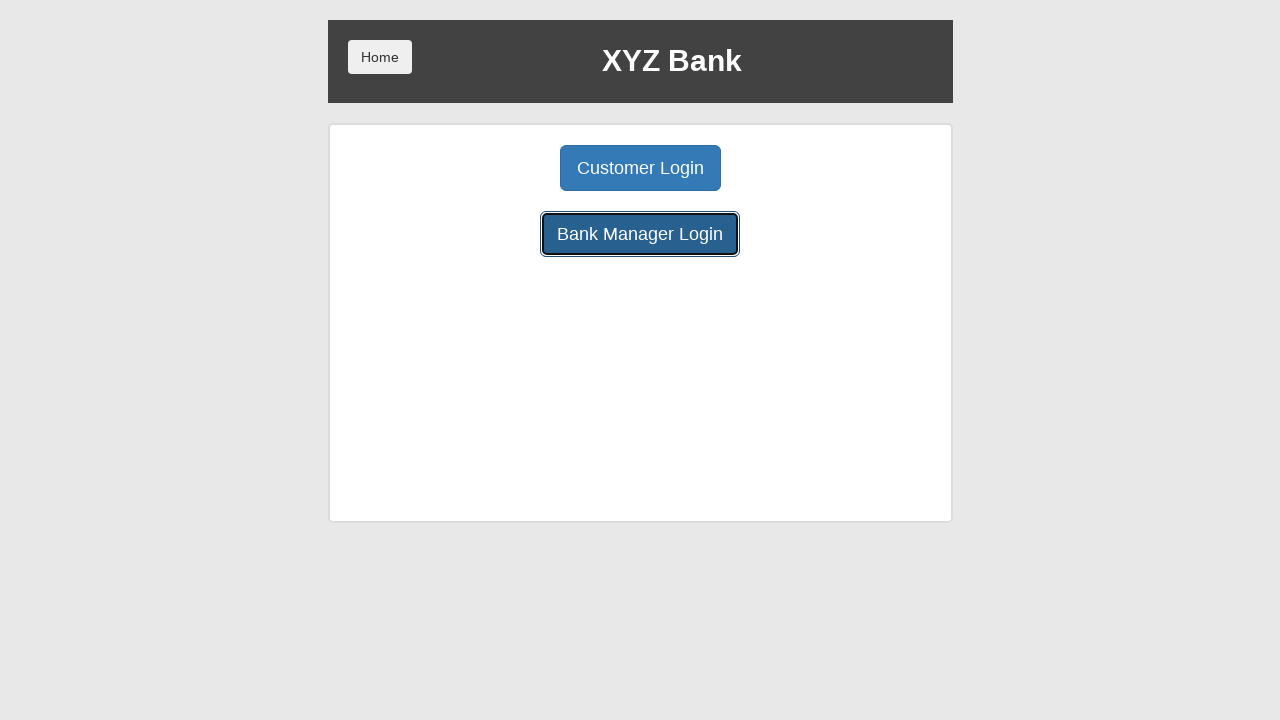

Waited 3 seconds for page to load
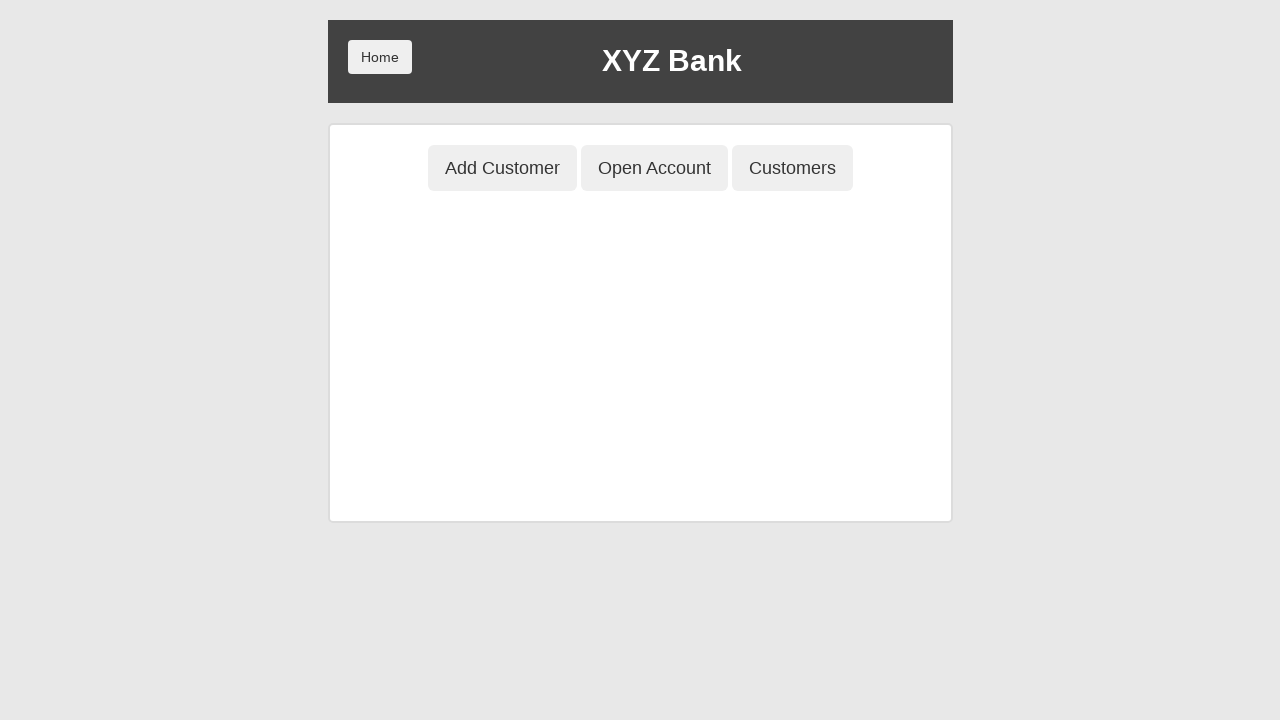

Clicked Add Customer button at (502, 168) on button:has-text('Add Customer')
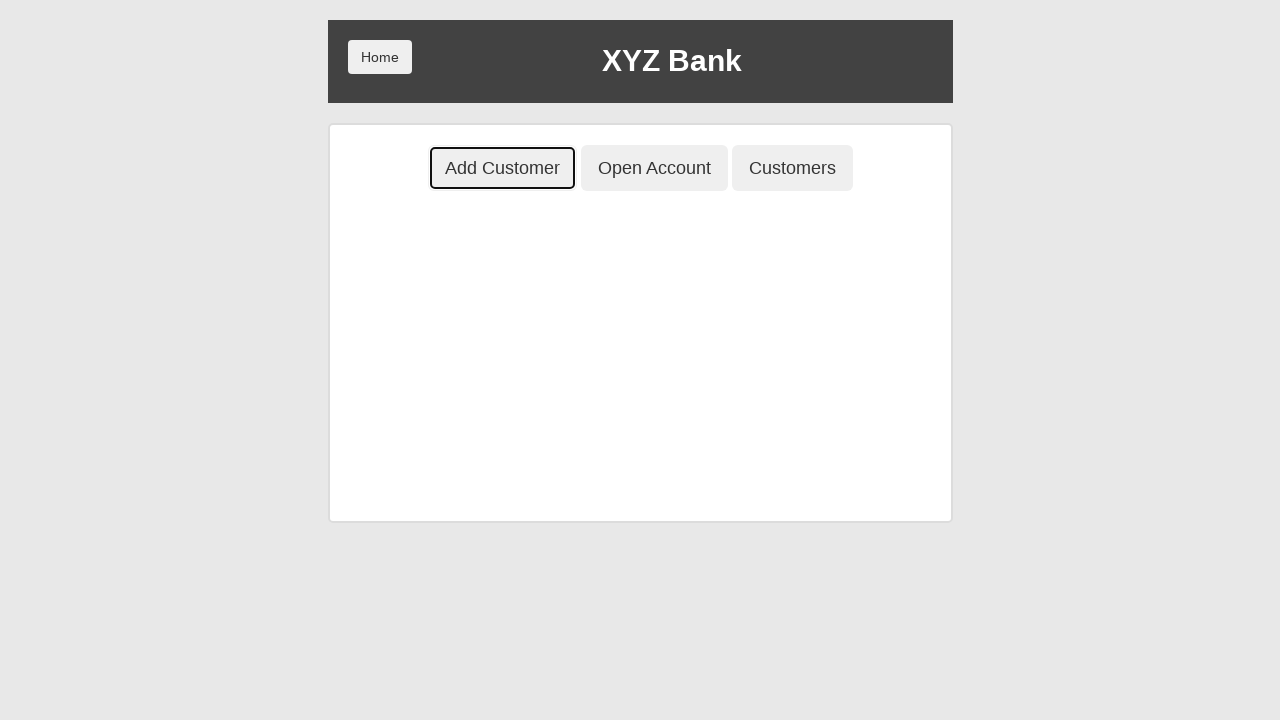

Waited 1 second for Add Customer form to appear
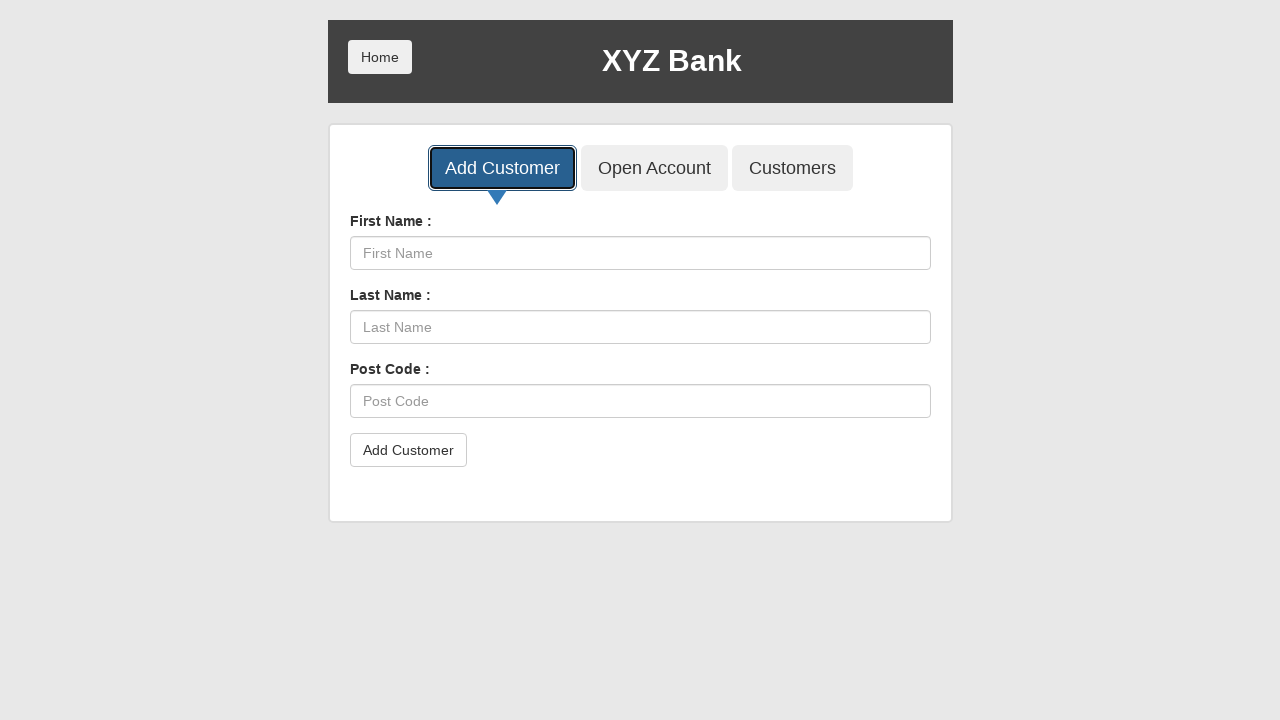

Entered 'John' in First Name field on input[placeholder='First Name']
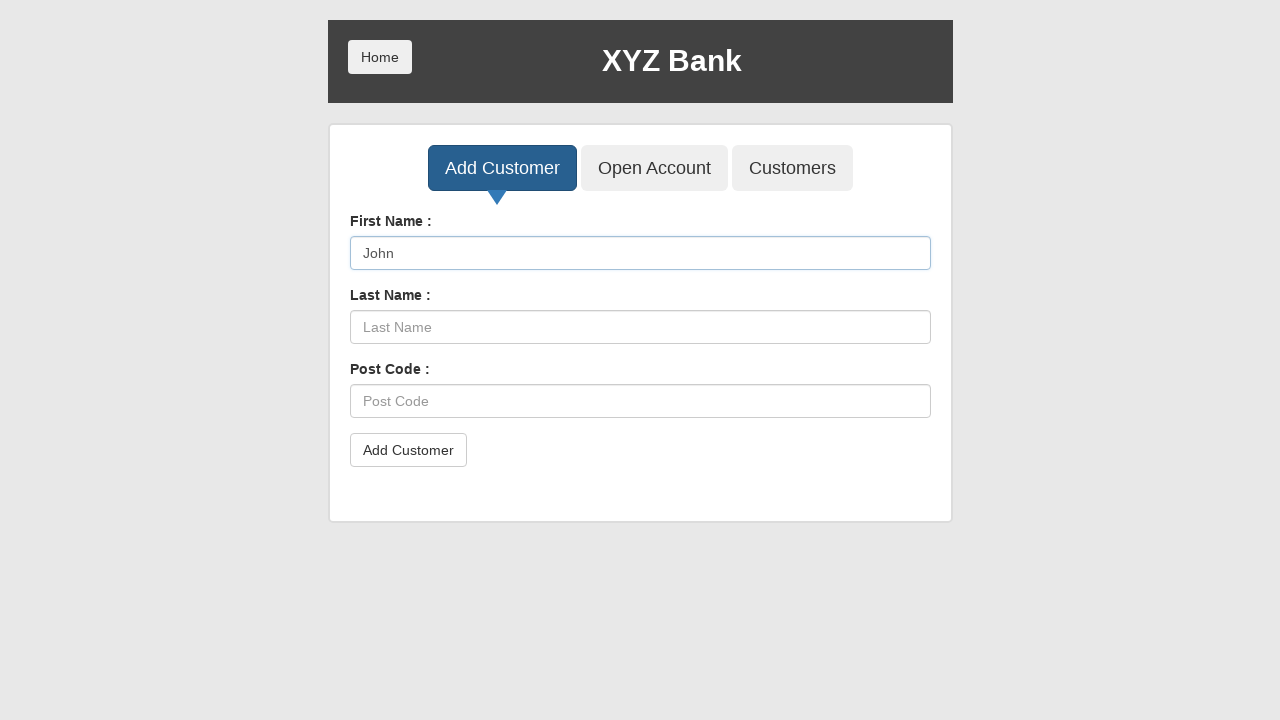

Entered 'Smith' in Last Name field on input[placeholder='Last Name']
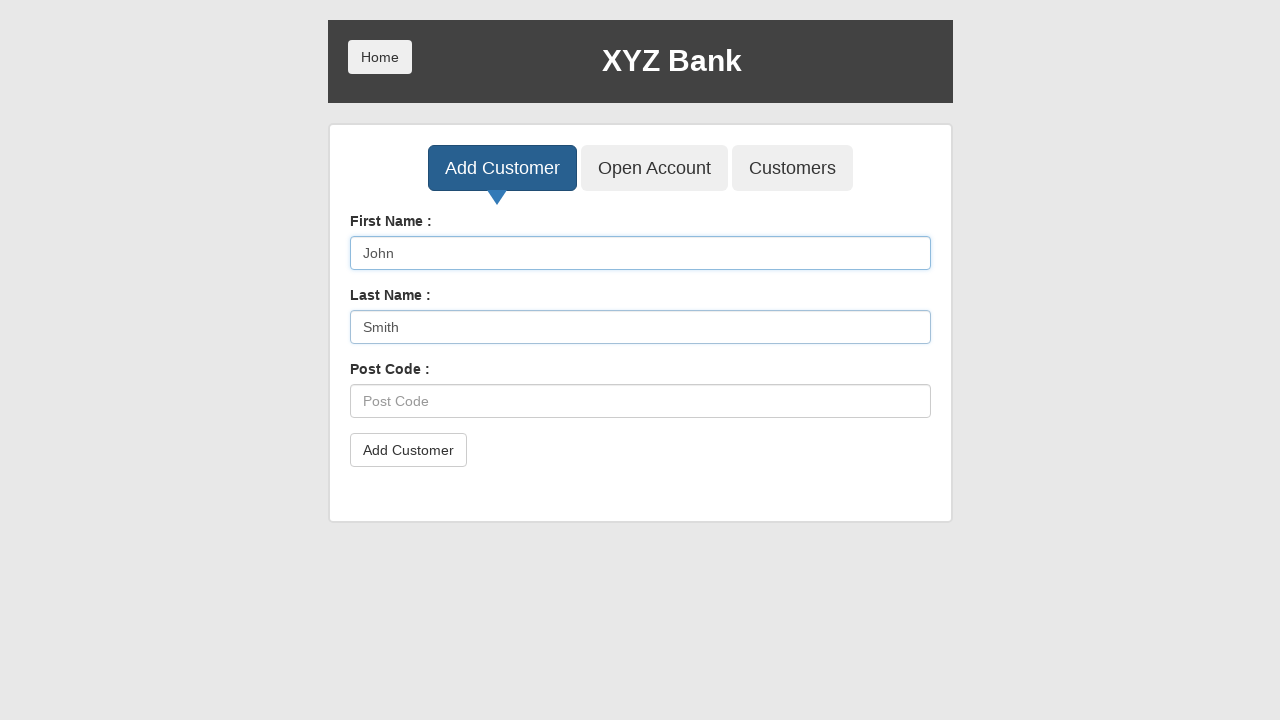

Entered '12345' in Post Code field on input[placeholder='Post Code']
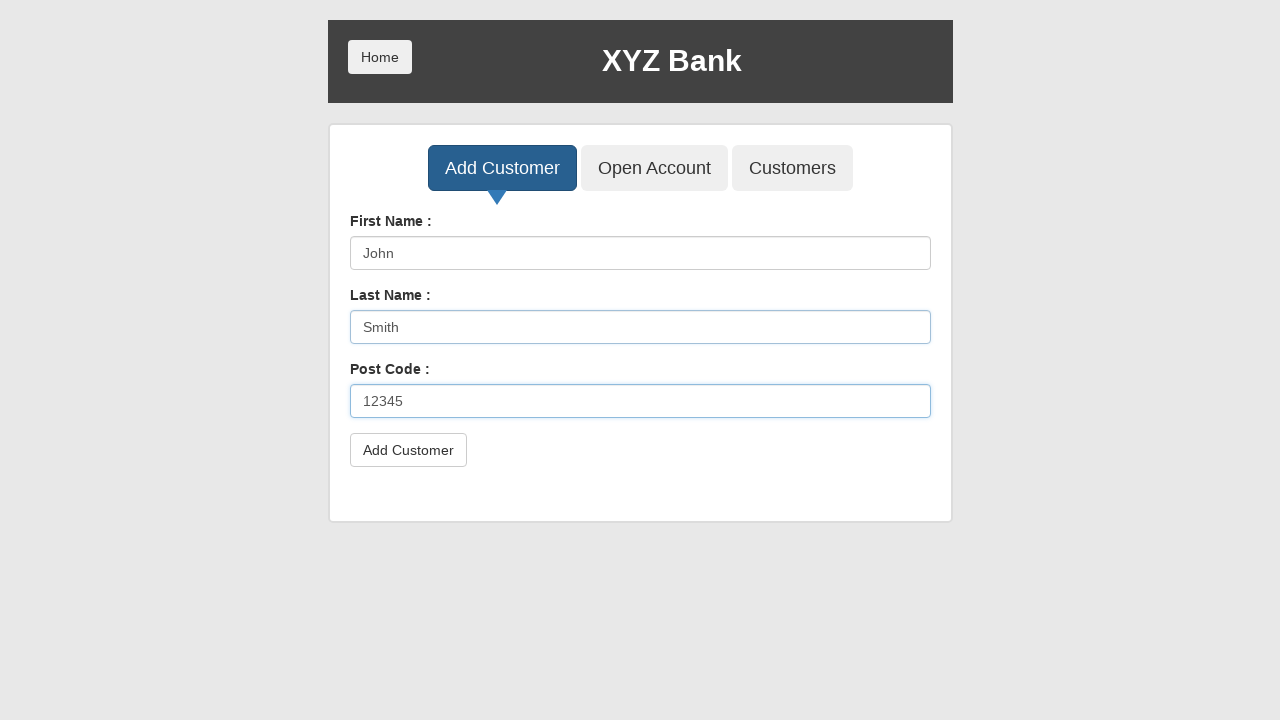

Clicked submit button to add customer at (408, 450) on button[type='submit']
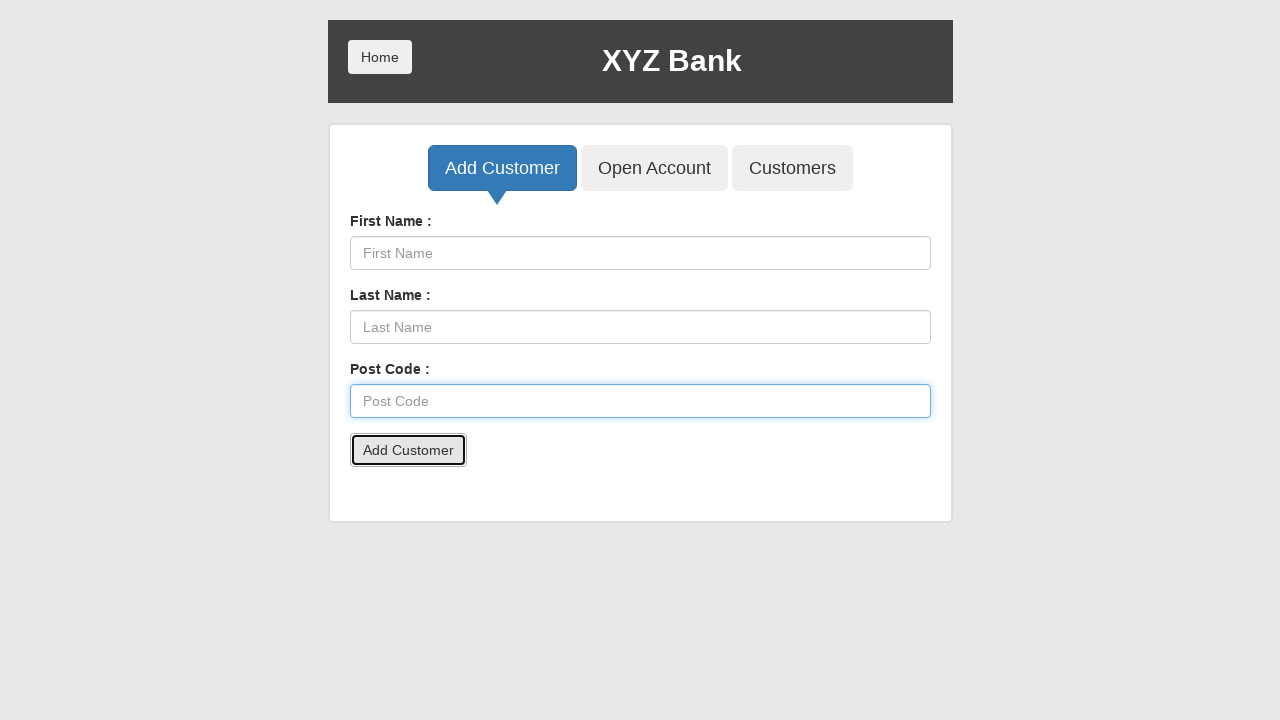

Set up dialog handler to accept customer addition alert
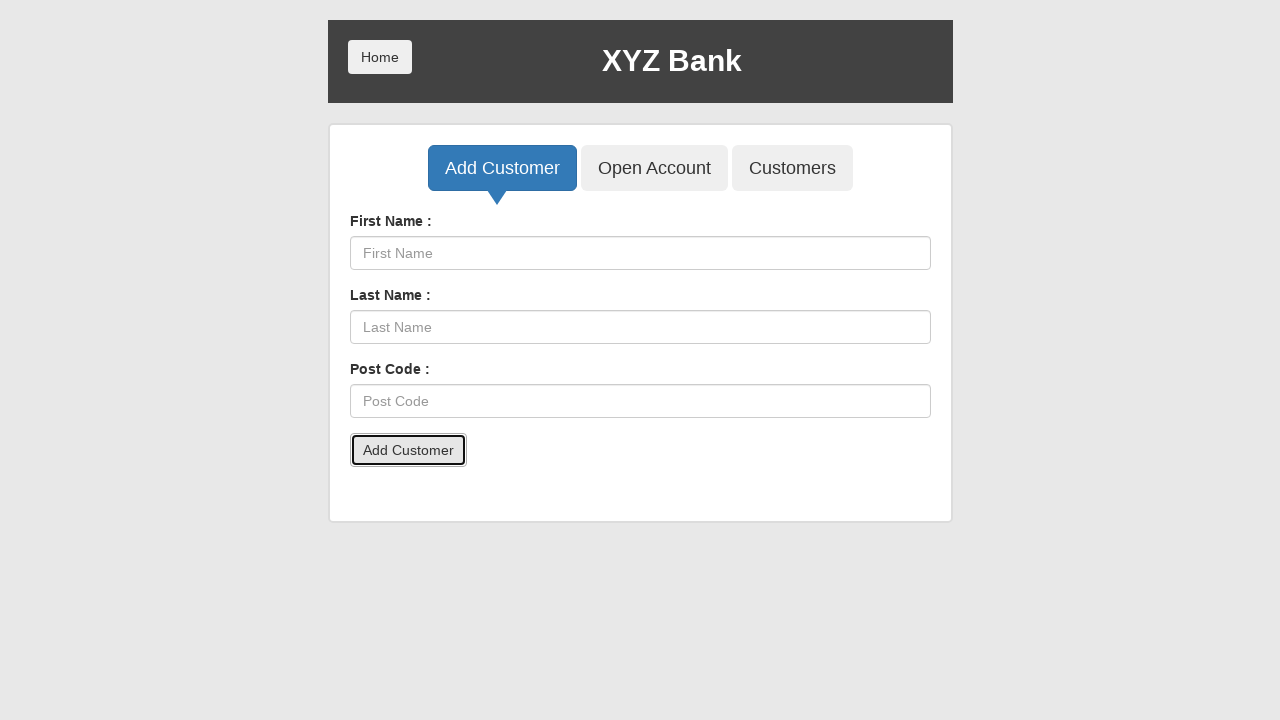

Clicked Open Account button at (654, 168) on button:has-text('Open Account')
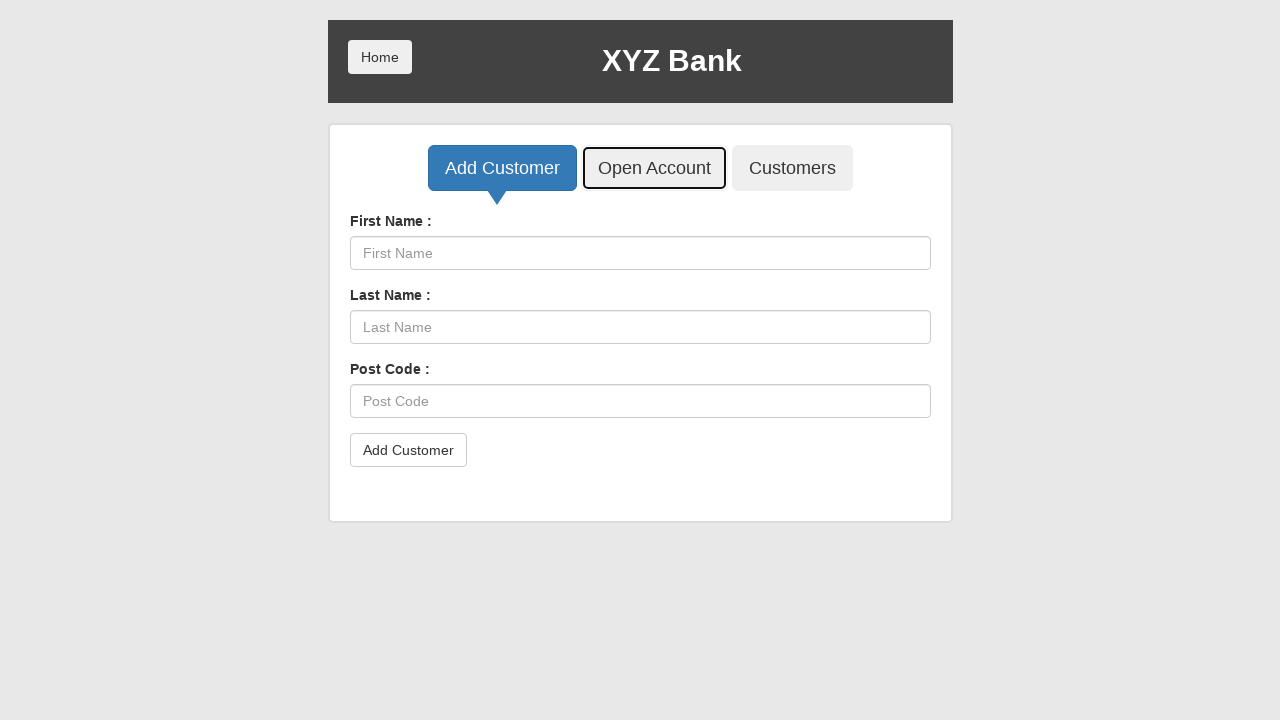

Selected 'John Smith' from user dropdown on select#userSelect
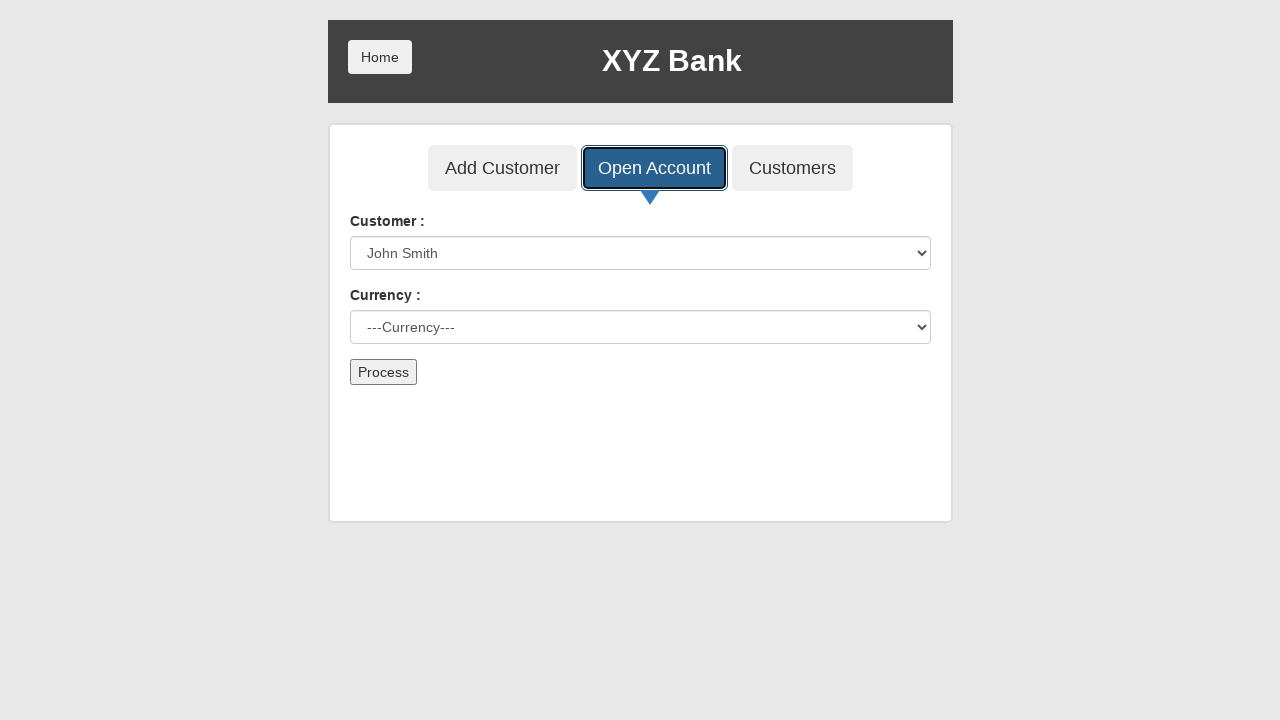

Selected 'Dollar' as currency on select#currency
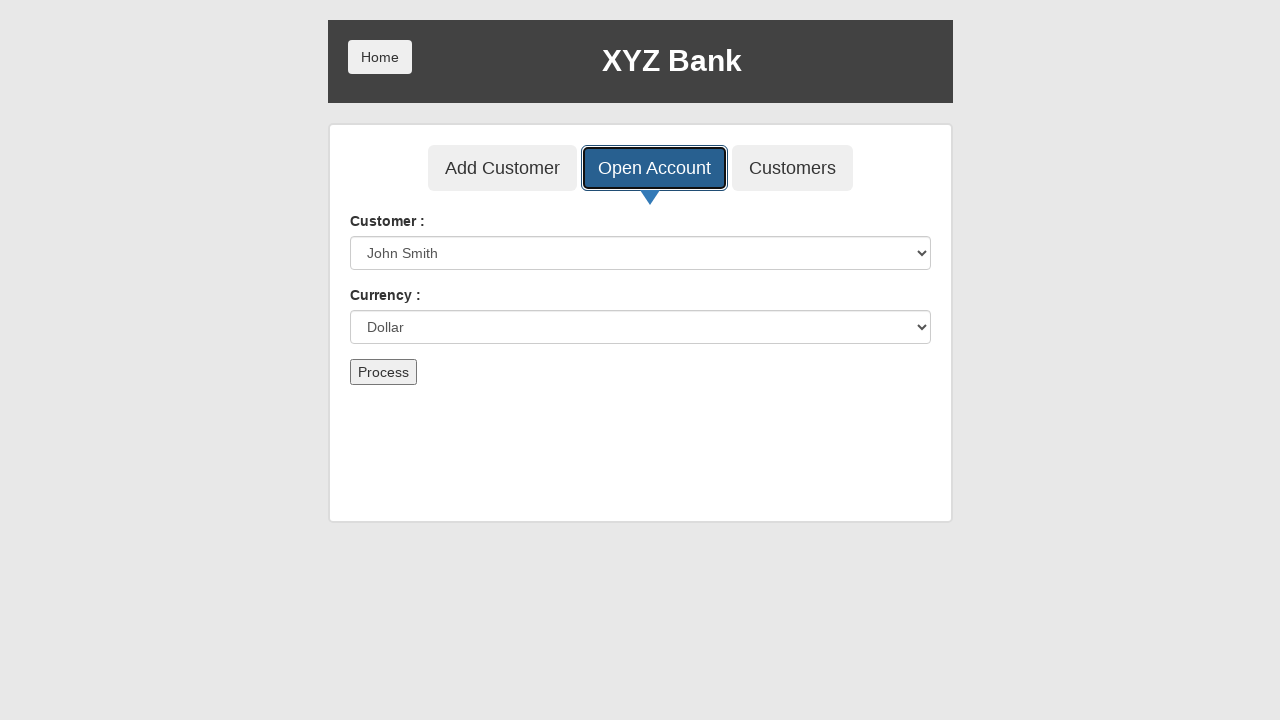

Clicked submit button to create account at (383, 372) on button[type='submit']
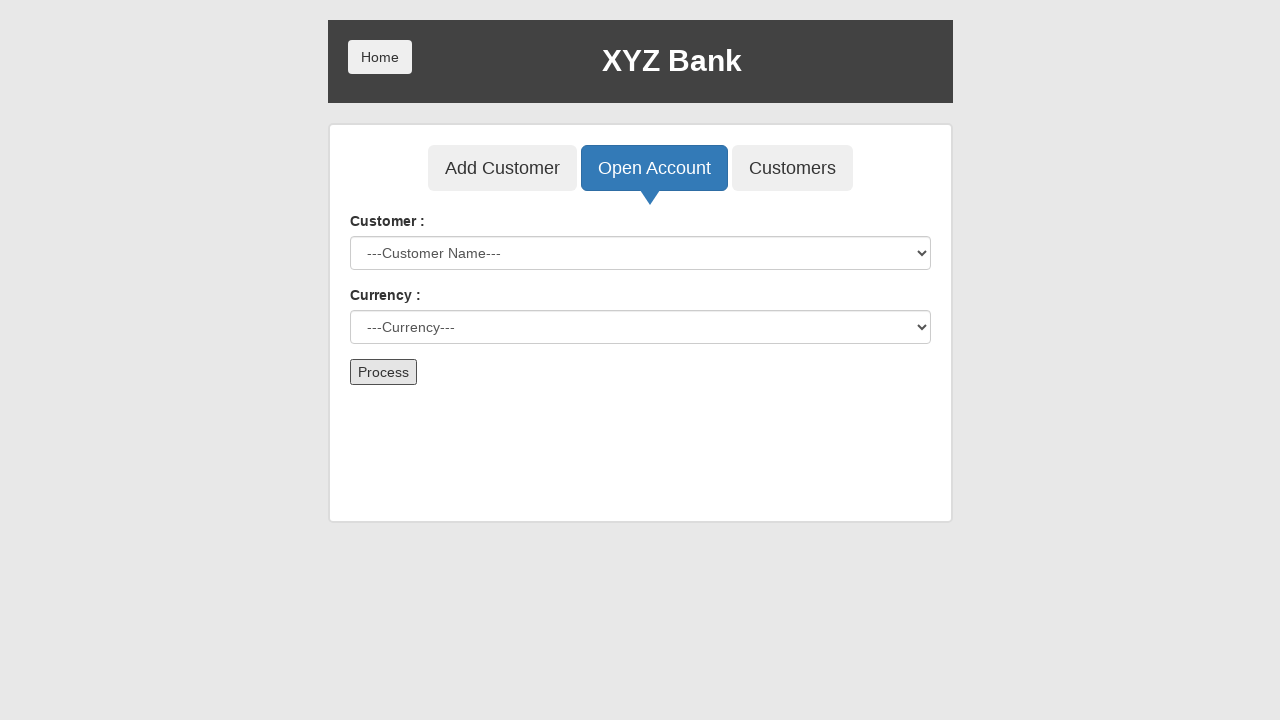

Set up dialog handler to accept account creation alert
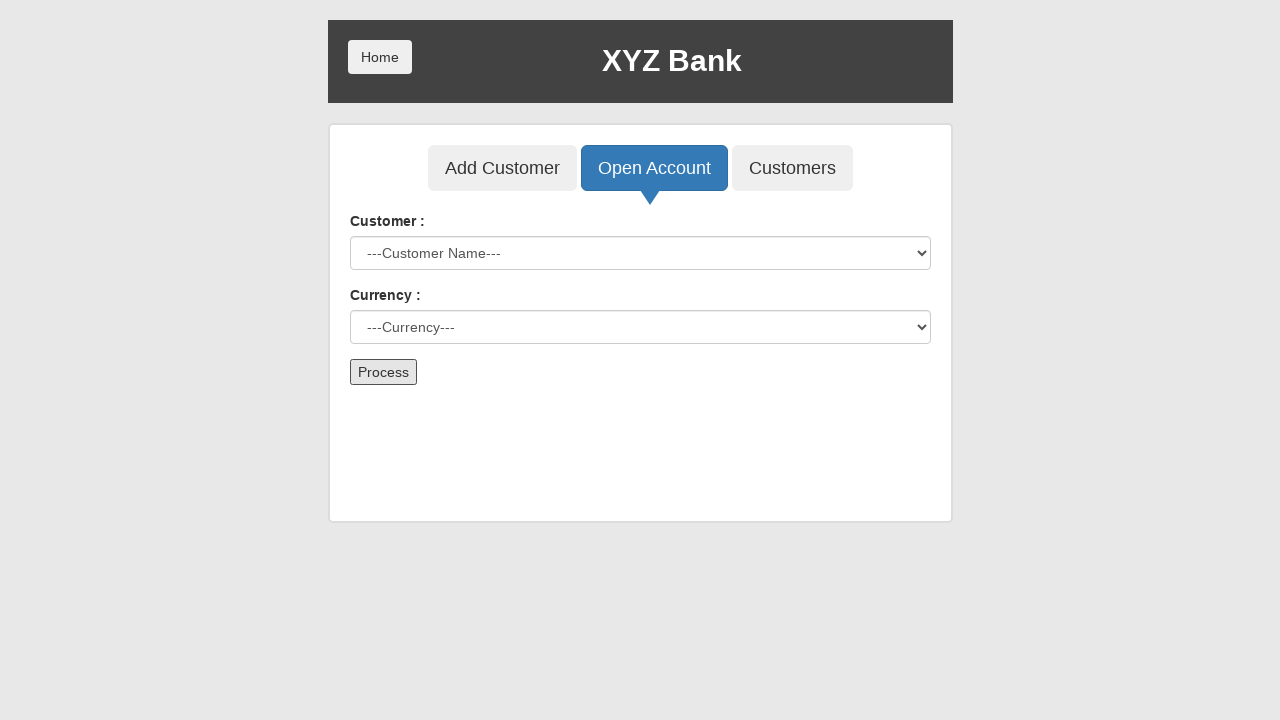

Clicked Home button to return to login page at (380, 57) on button:has-text('Home')
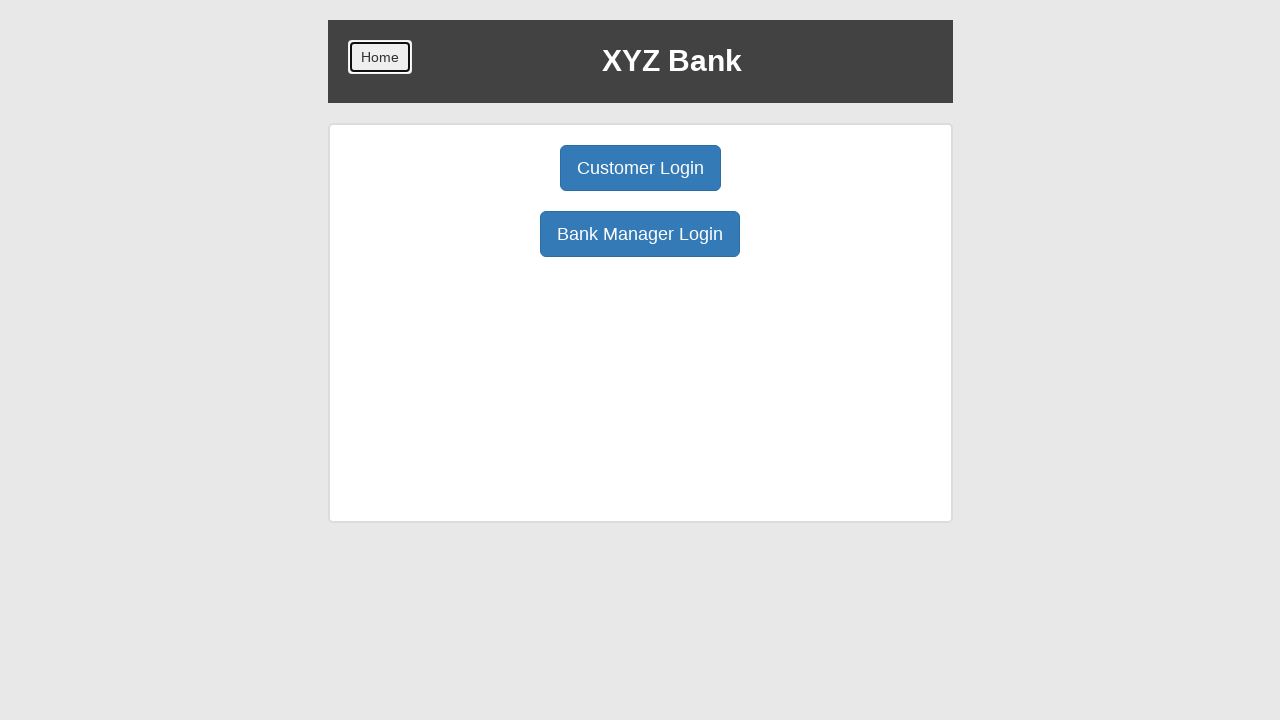

Clicked Customer Login button at (640, 168) on button:has-text('Customer Login')
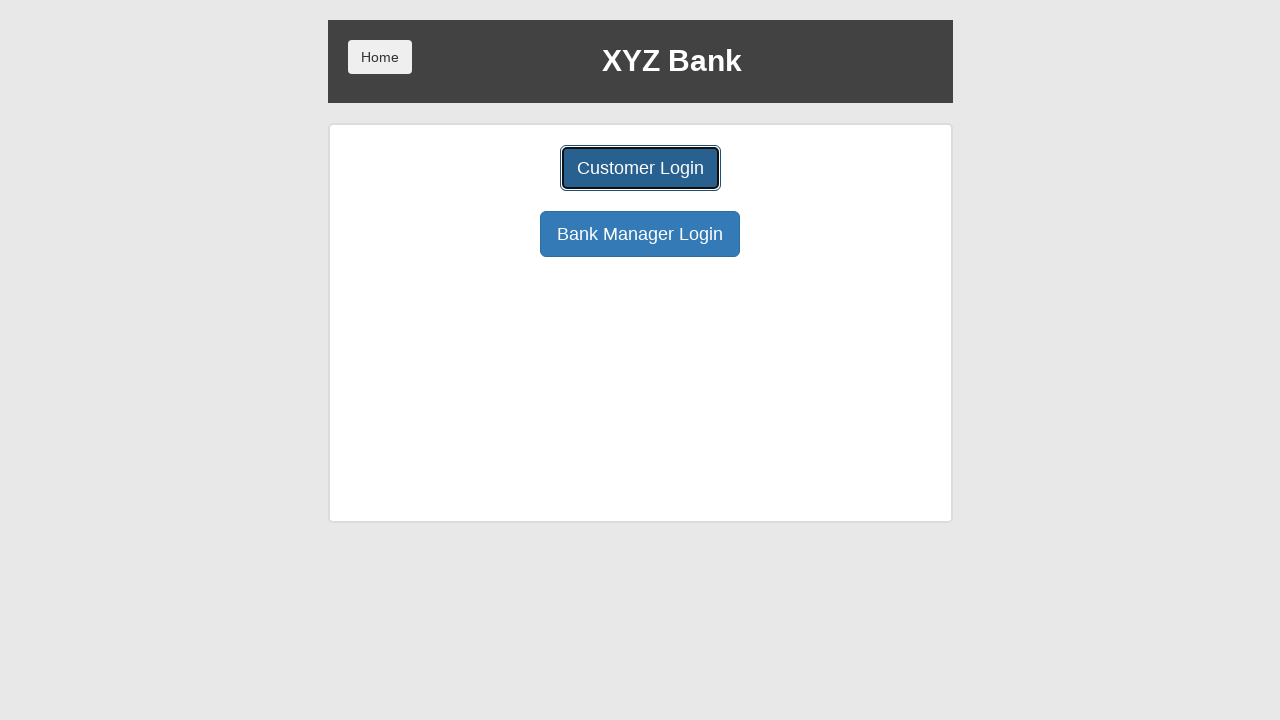

Selected 'John Smith' from customer login dropdown on select#userSelect
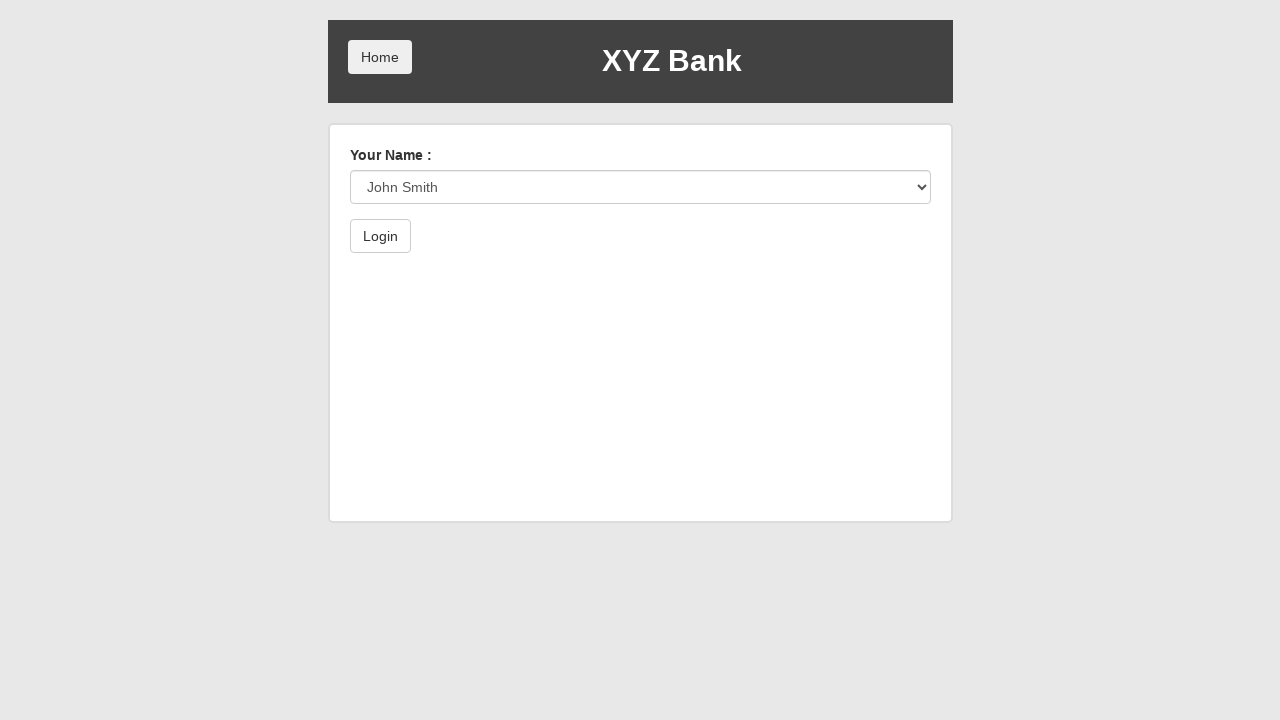

Clicked submit button to log in as customer at (380, 236) on button[type='submit']
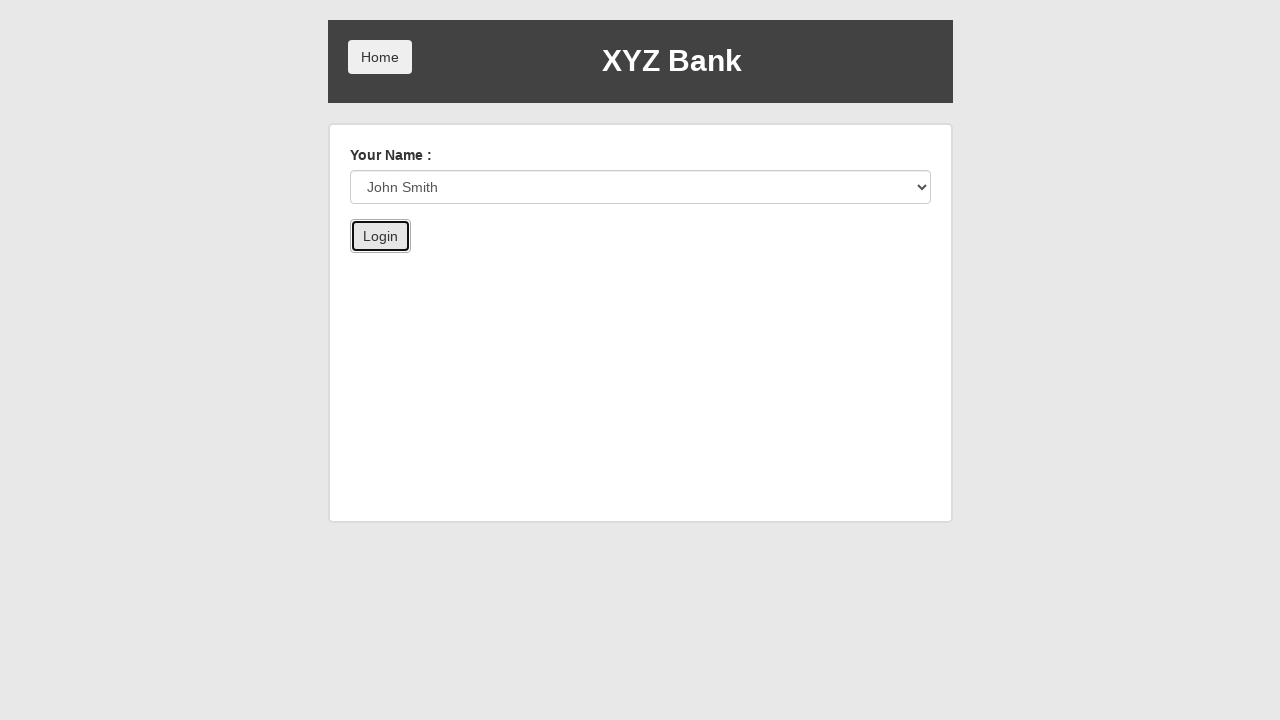

Clicked Deposit button at (652, 264) on button:has-text('Deposit')
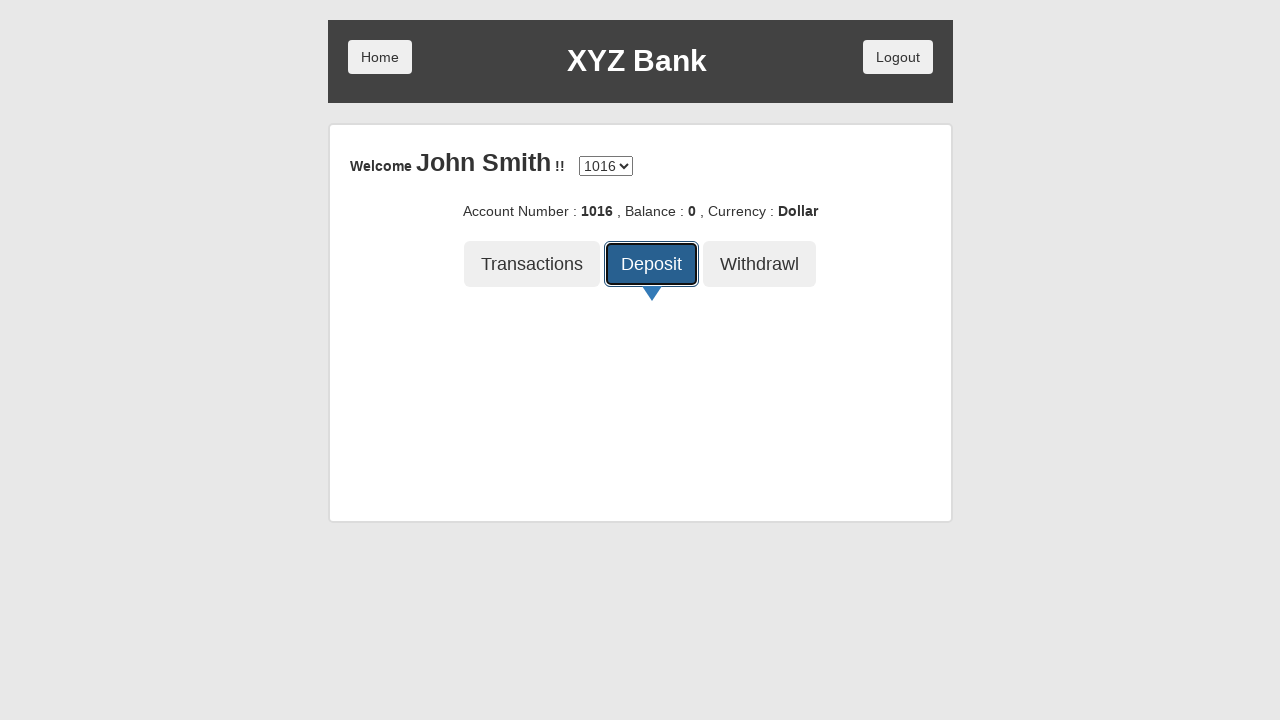

Entered '5000' as deposit amount on input[type='number']
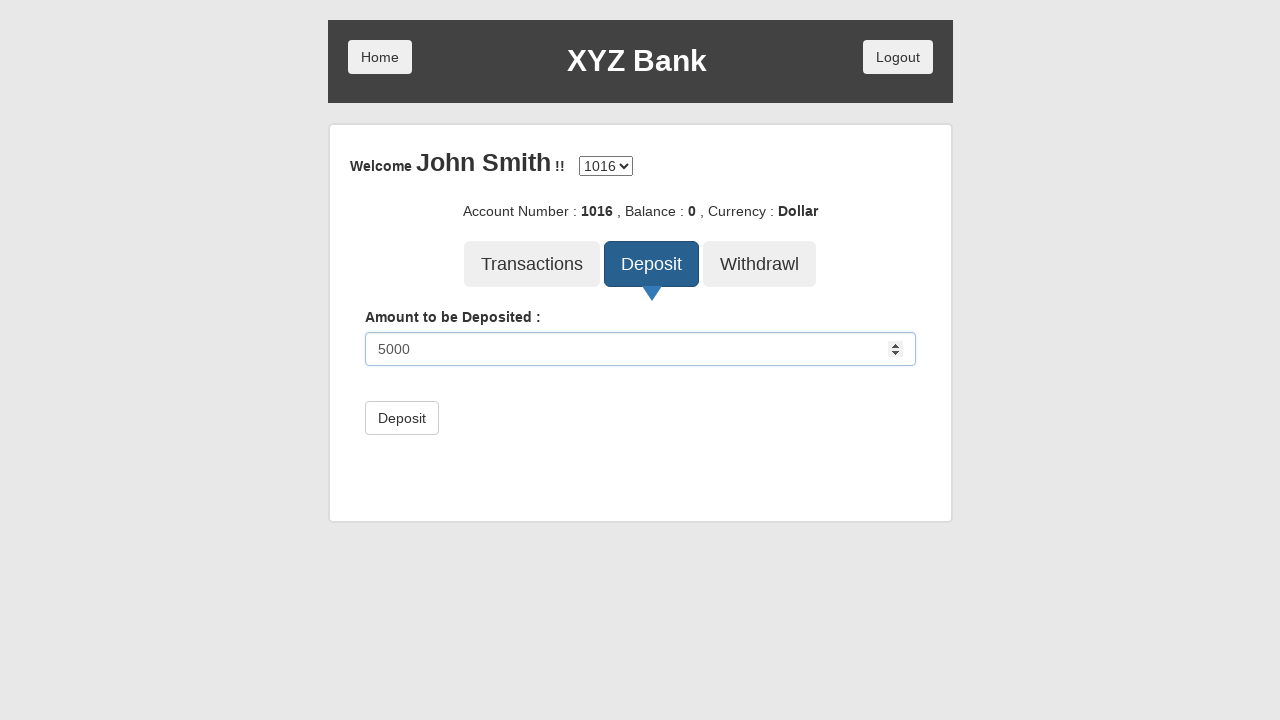

Clicked submit button to process deposit at (402, 418) on button[type='submit']
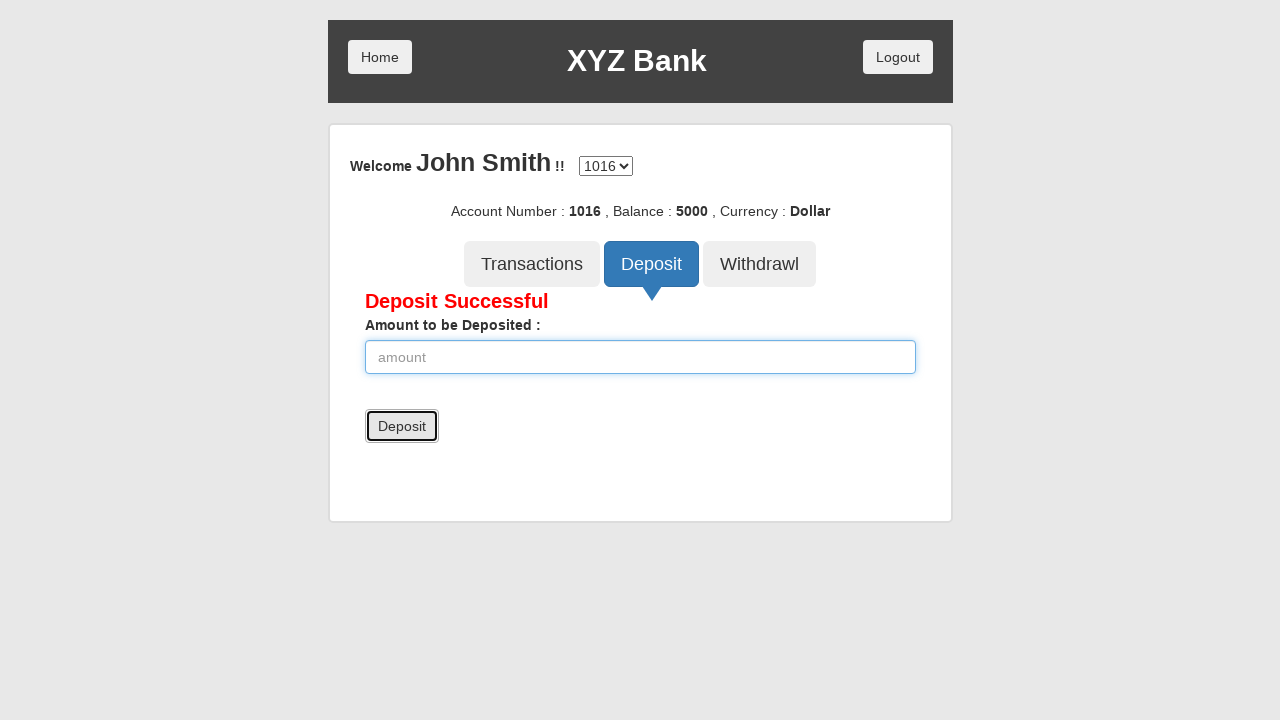

Clicked Transactions button at (532, 264) on button:has-text('Transactions')
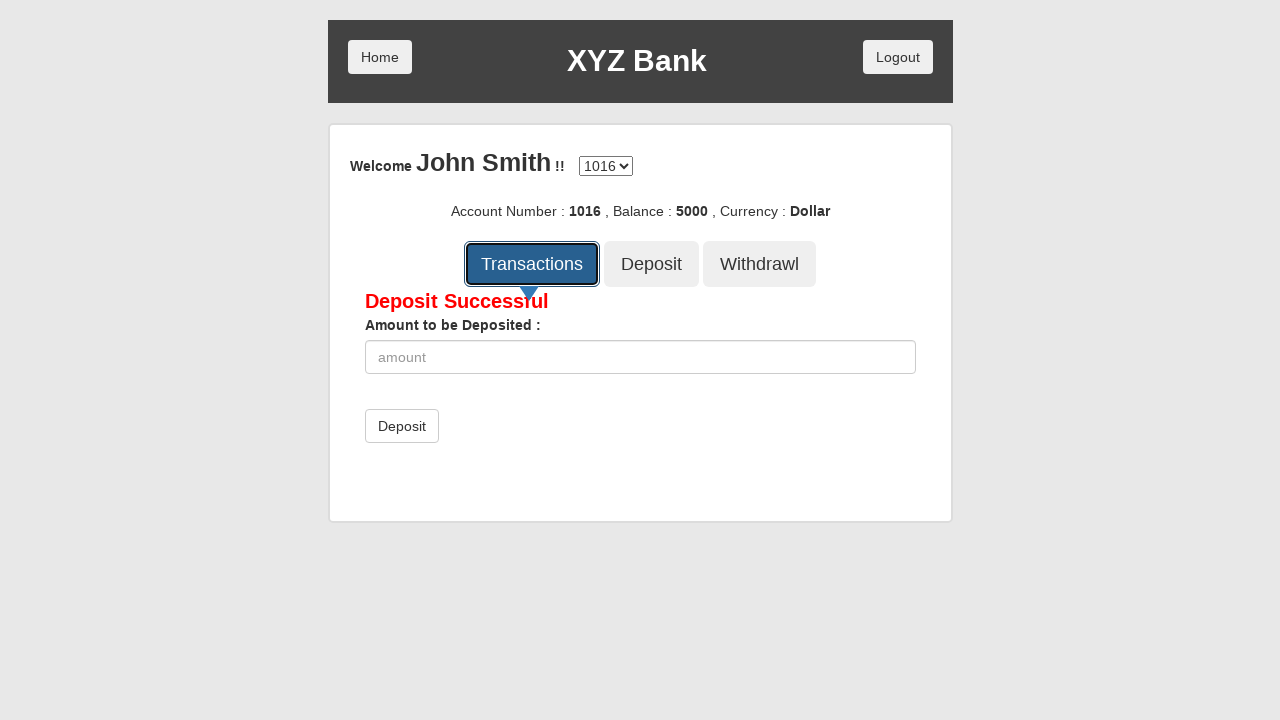

Transaction table loaded
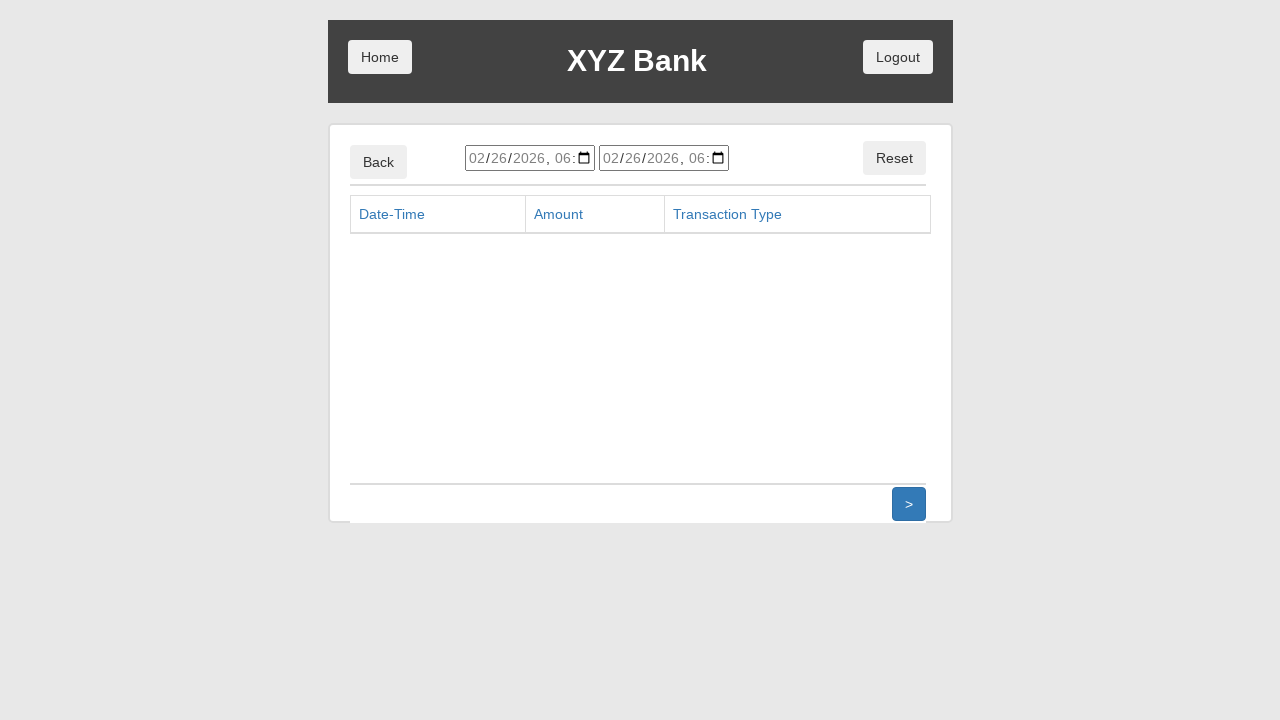

Clicked Back button to return to customer menu at (378, 162) on button:has-text('Back')
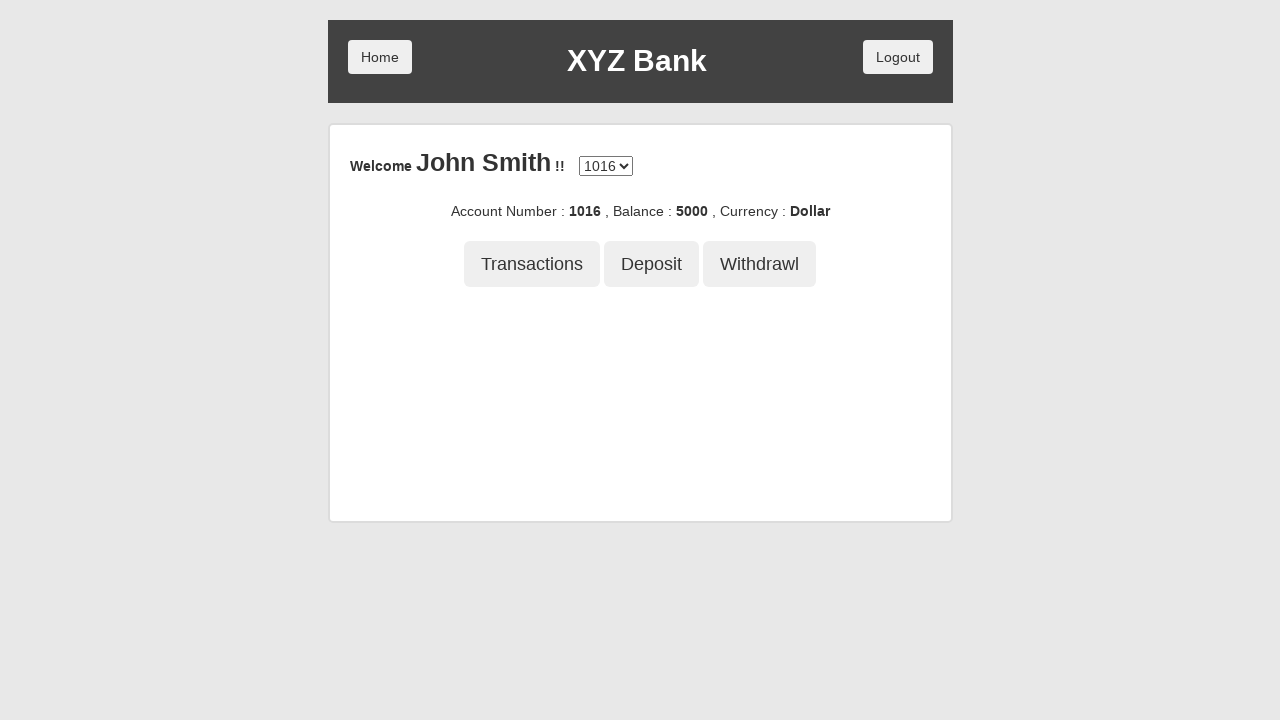

Clicked Withdrawal button at (760, 264) on button:has-text('Withdrawl')
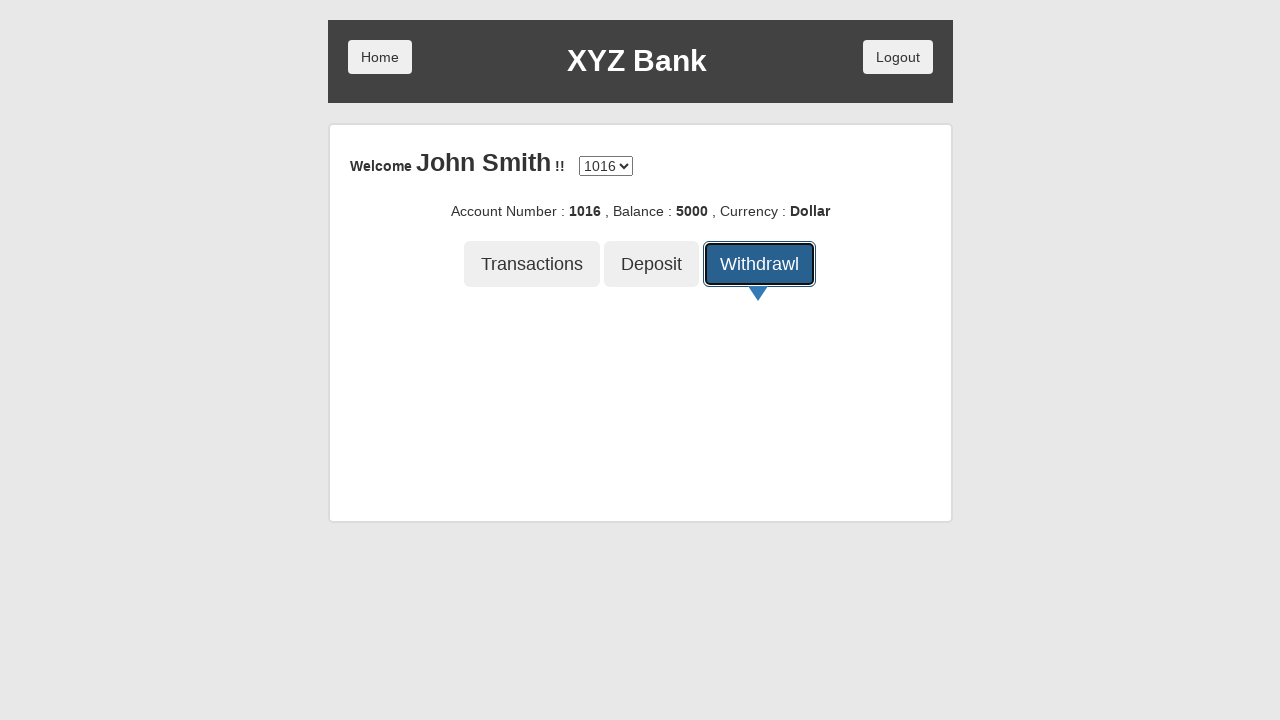

Entered '2000' as withdrawal amount on input[type='number']
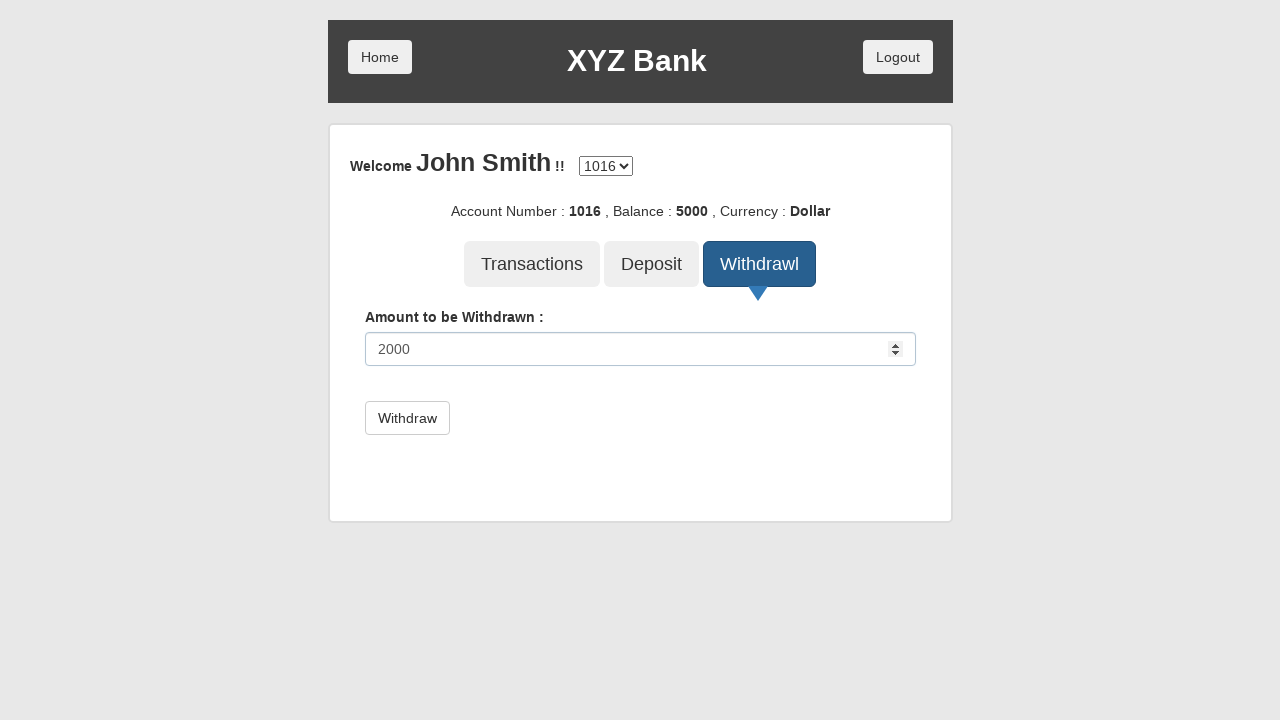

Clicked submit button to process withdrawal at (407, 418) on button[type='submit']
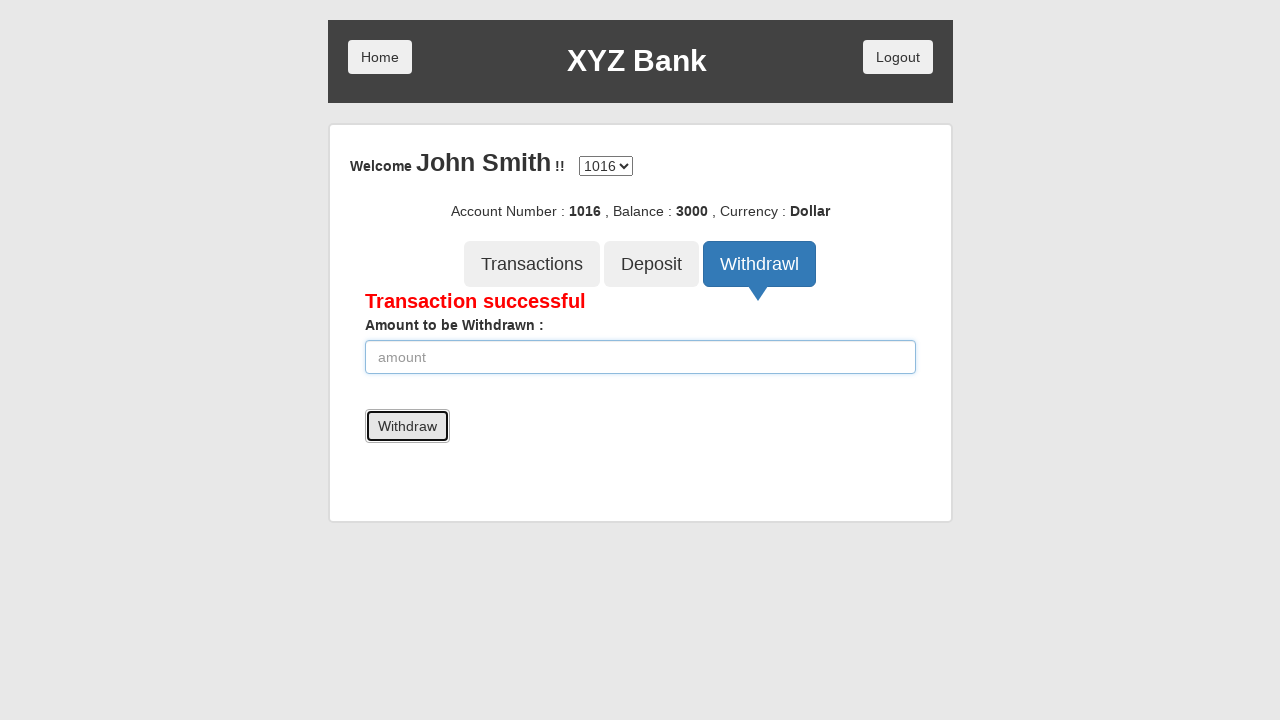

Clicked Transactions button to verify withdrawal at (532, 264) on button:has-text('Transactions')
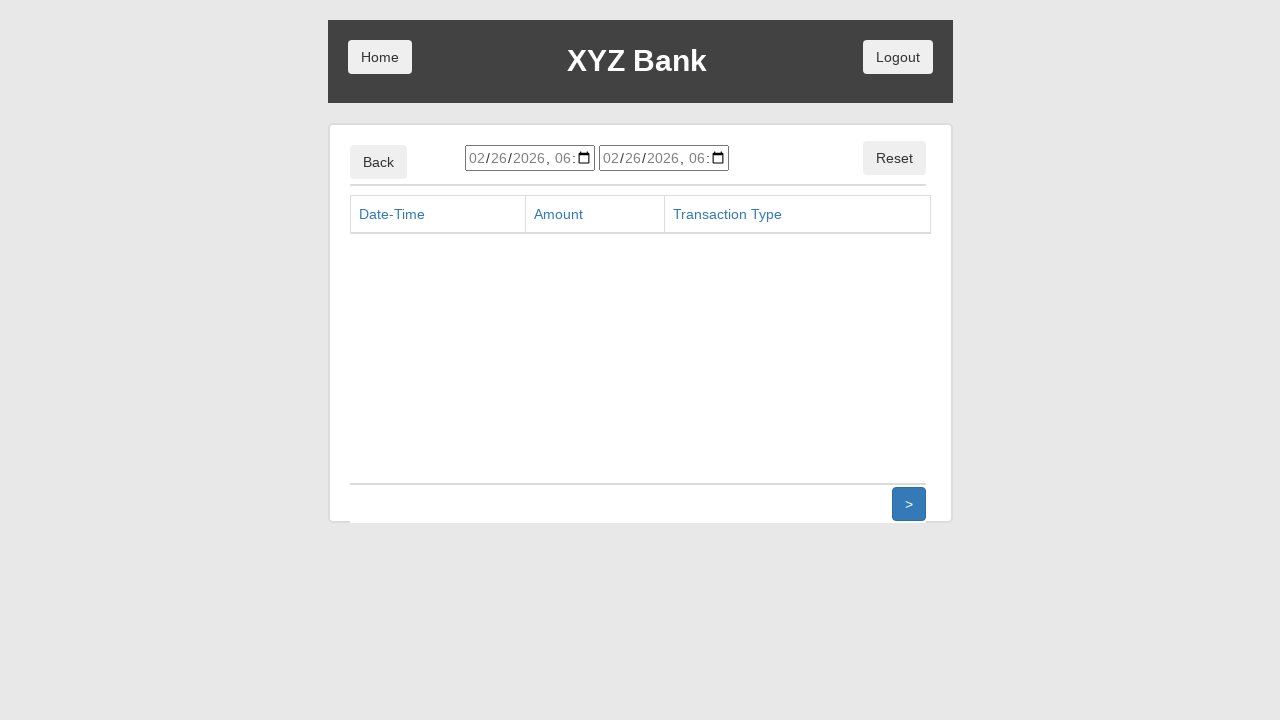

Transaction table loaded showing deposit and withdrawal
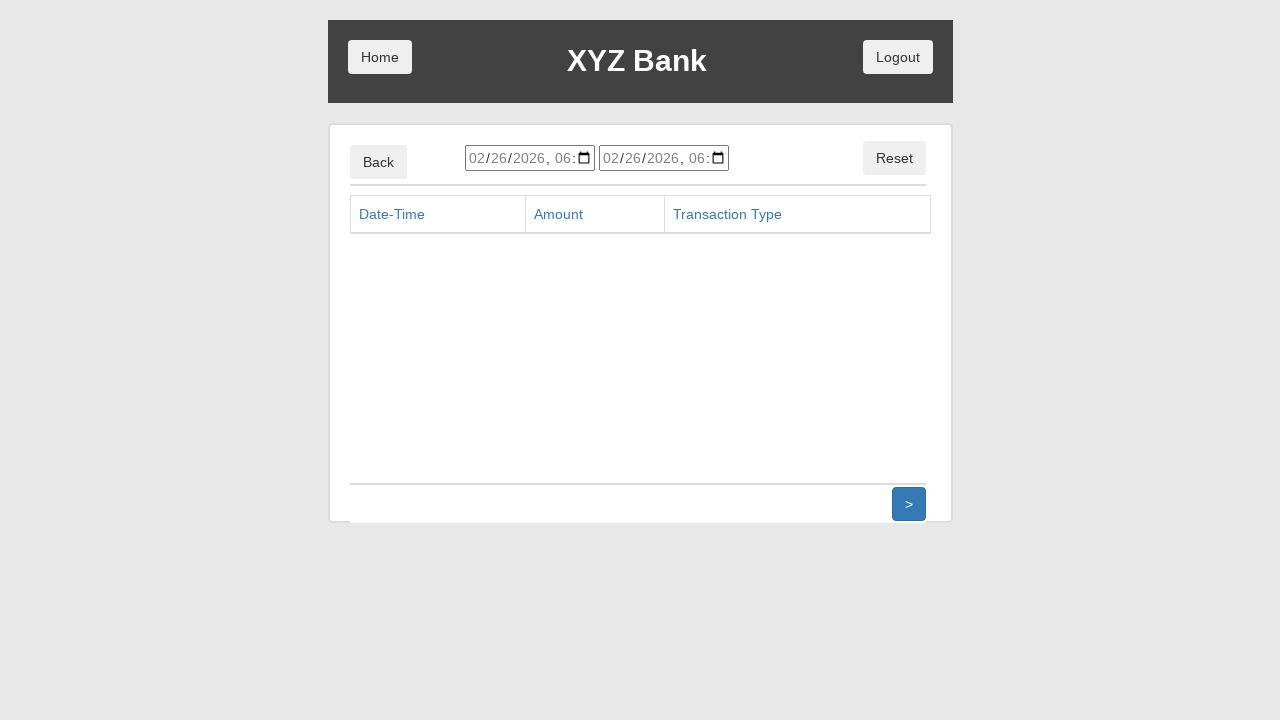

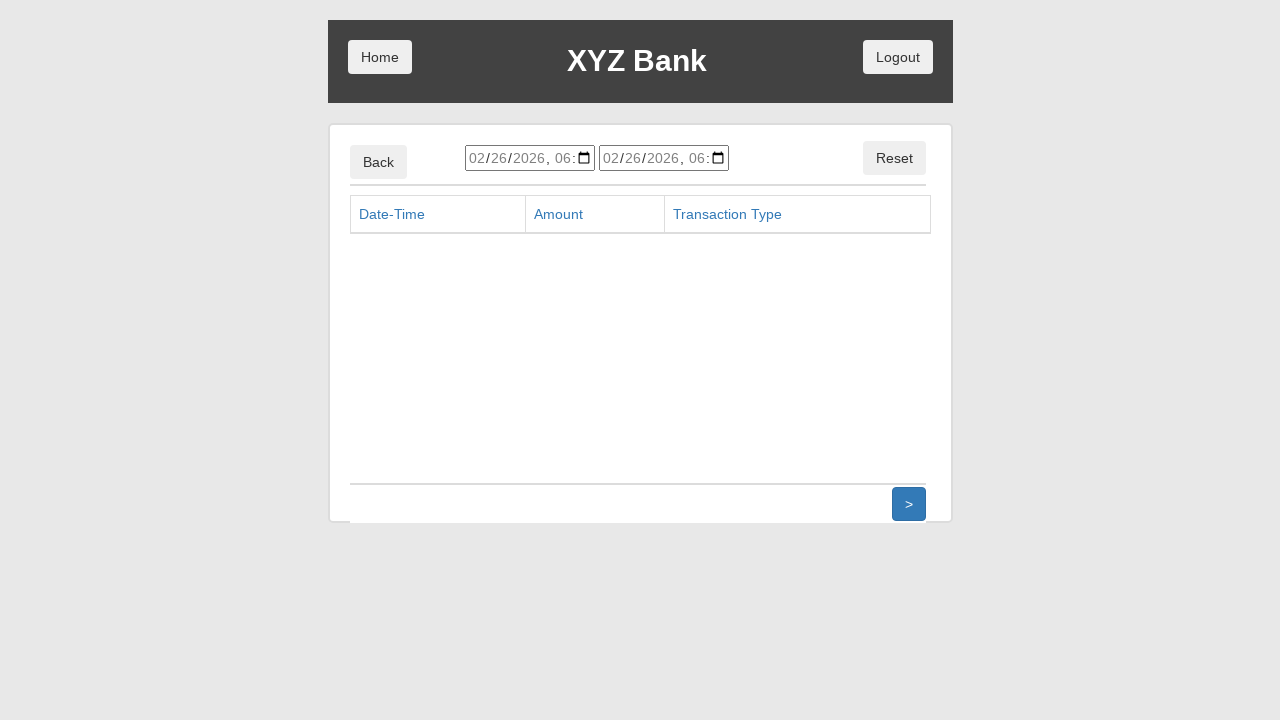